Tests switching branches on a GitHub repository page by clicking the branch selector button and selecting the "fixtures" branch, then verifying the branch name is displayed.

Starting URL: https://github.com/junit-team/junit4

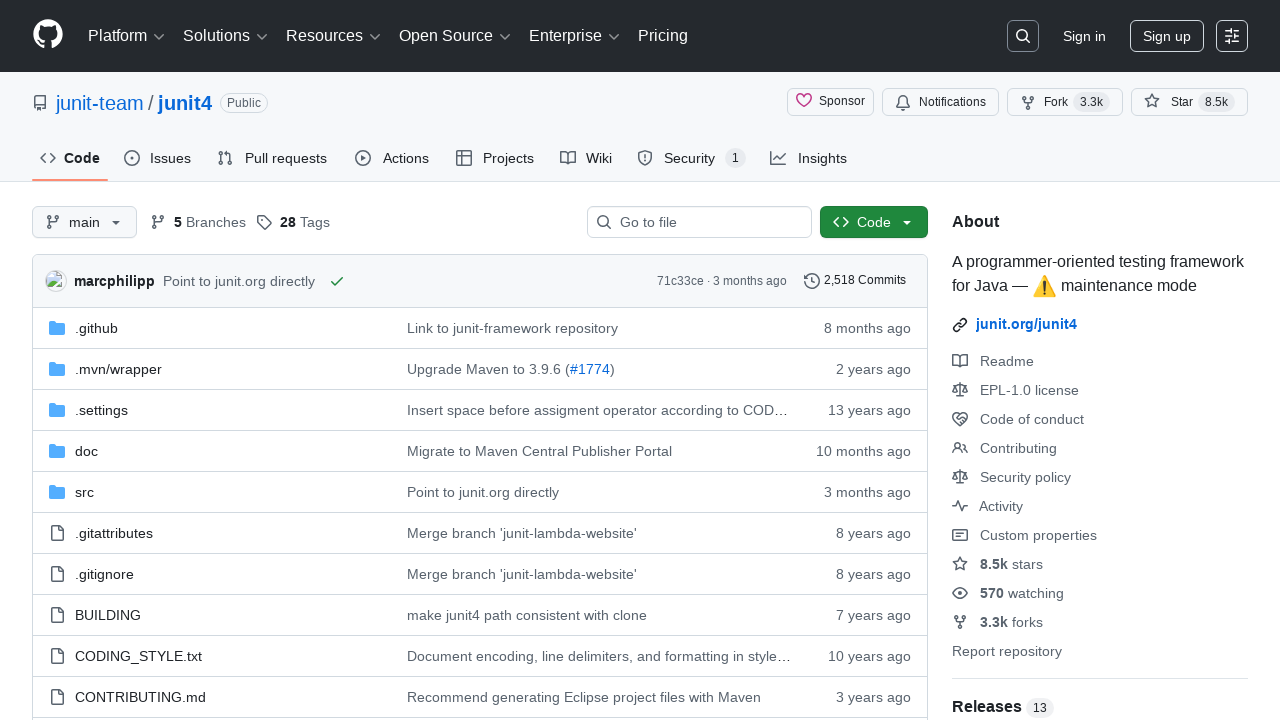

Clicked branch selector button to open branch dropdown at (84, 222) on button:has-text('master'), button:has-text('main'), [data-hotkey='w']
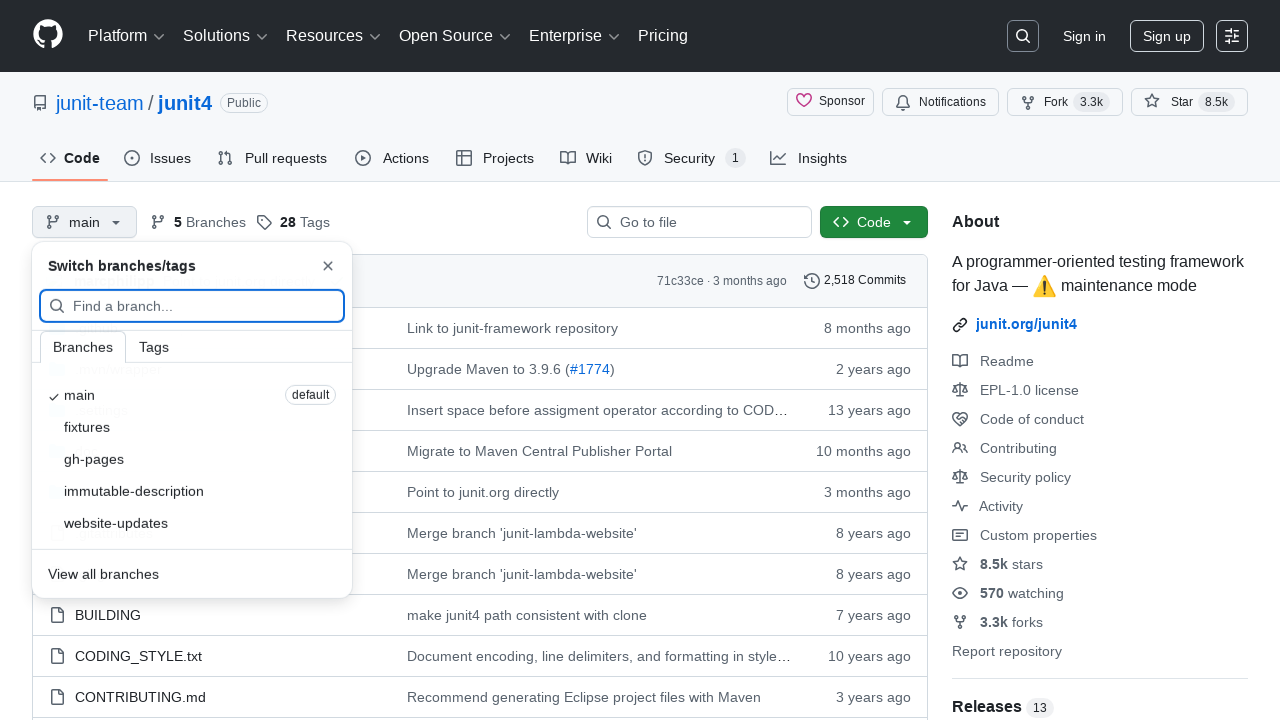

Branch search input field loaded
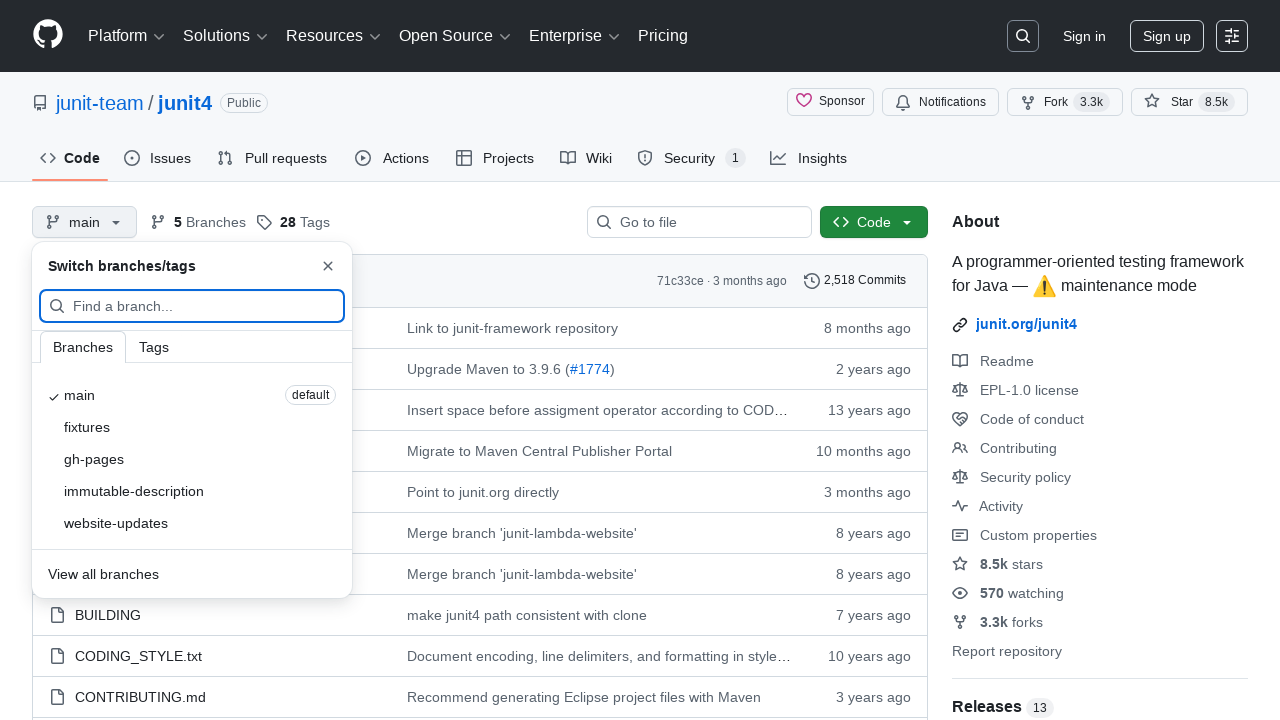

Typed 'fixtures' in branch search field on input[placeholder*='branch']
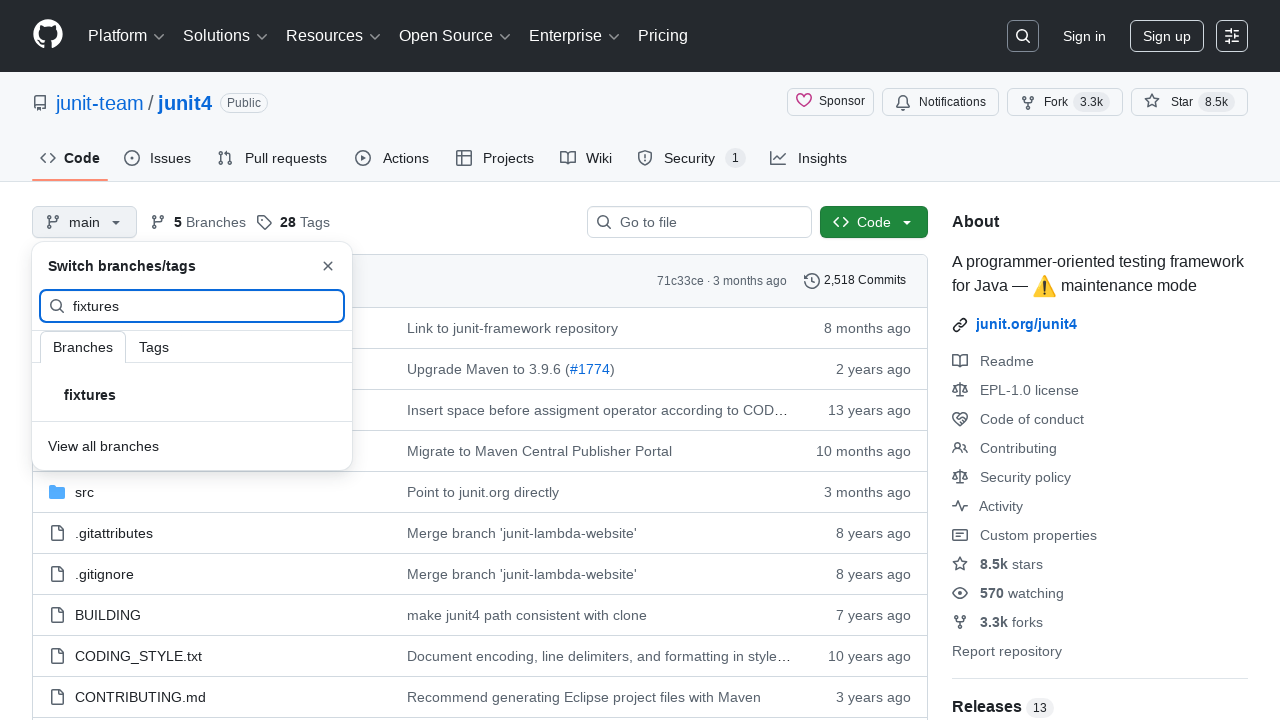

Clicked on 'fixtures' branch in dropdown at (192, 395) on a:has-text('fixtures'), span:has-text('fixtures')
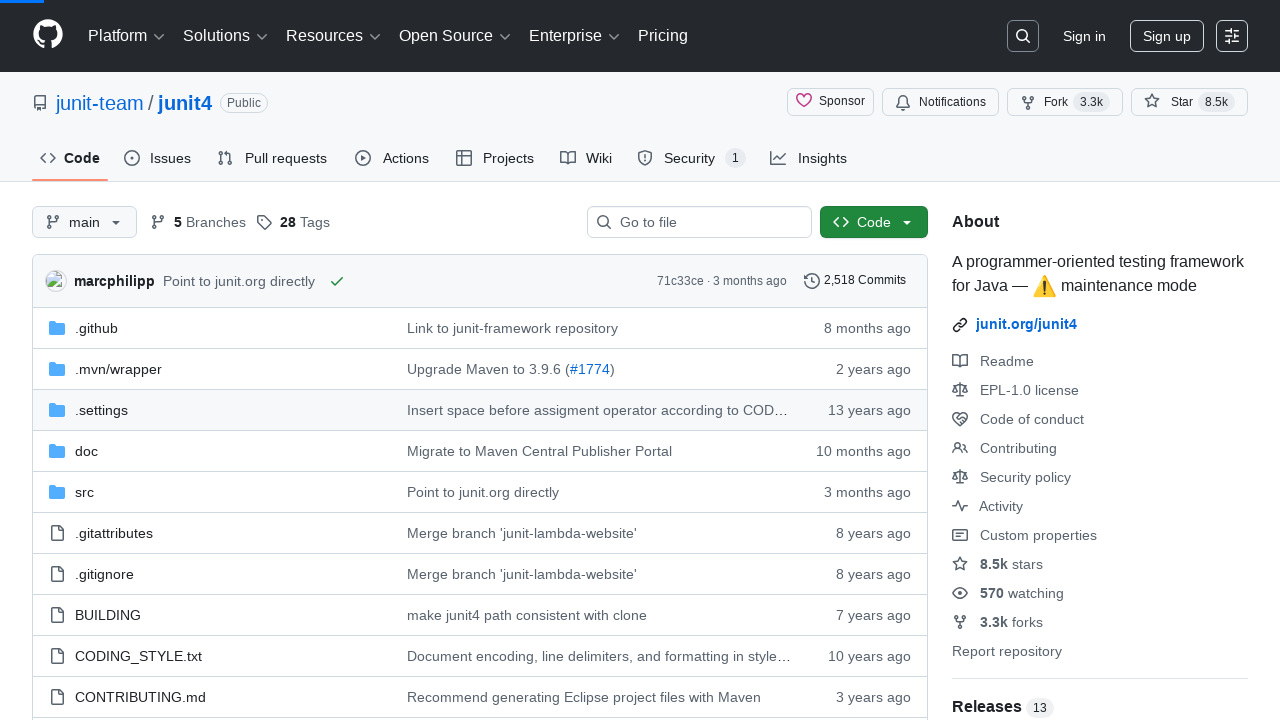

Verified that branch selector button now displays 'fixtures'
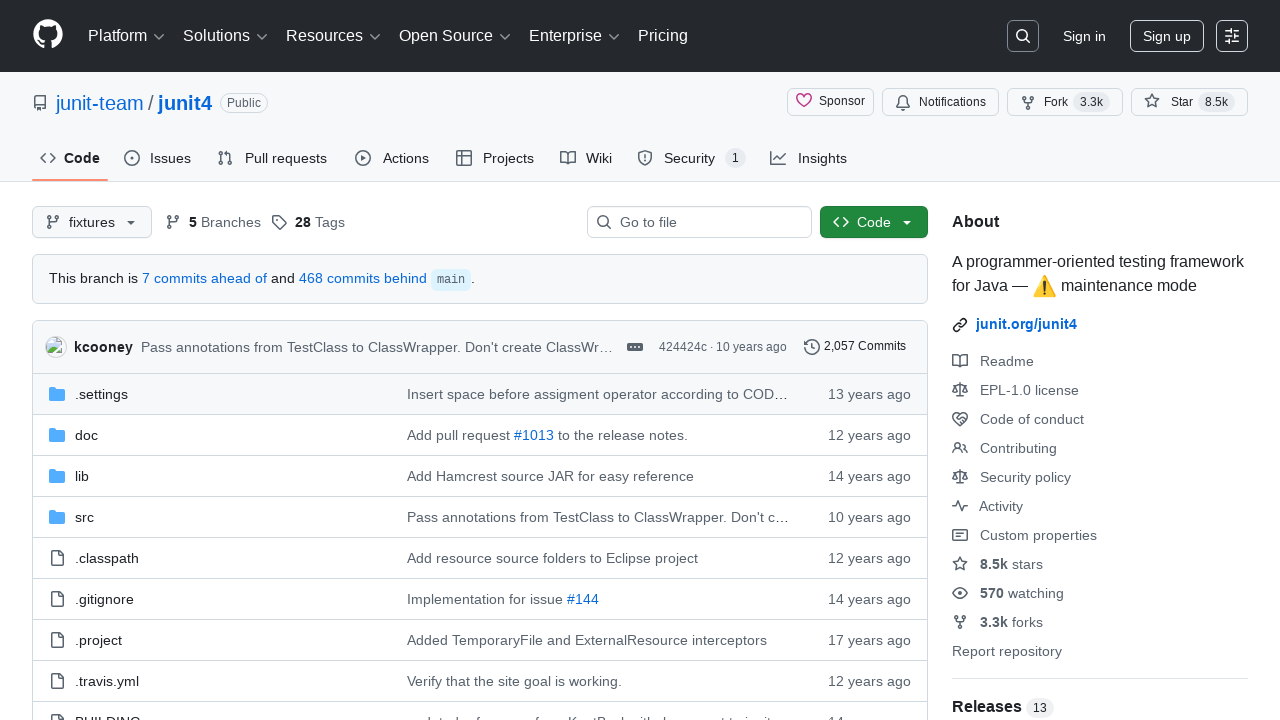

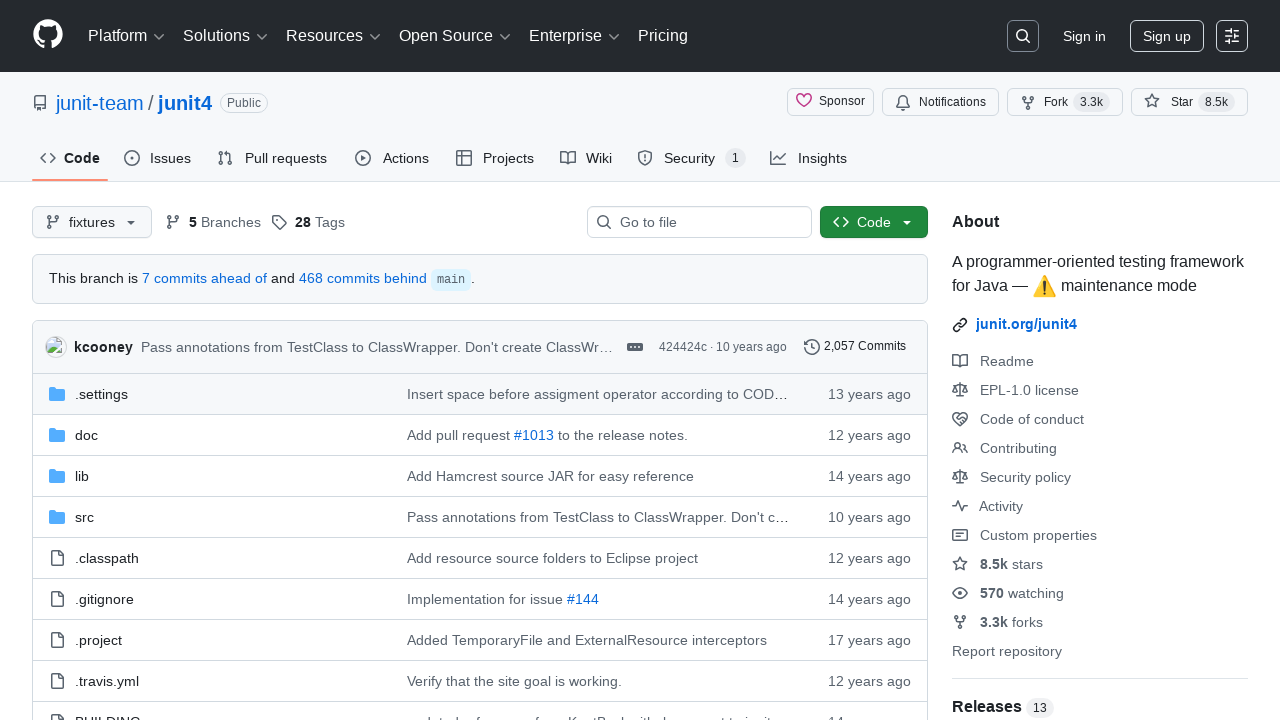